Tests alert functionality by entering a name in a text field, triggering an alert, and verifying the name appears in the alert text before accepting it

Starting URL: https://rahulshettyacademy.com/AutomationPractice/

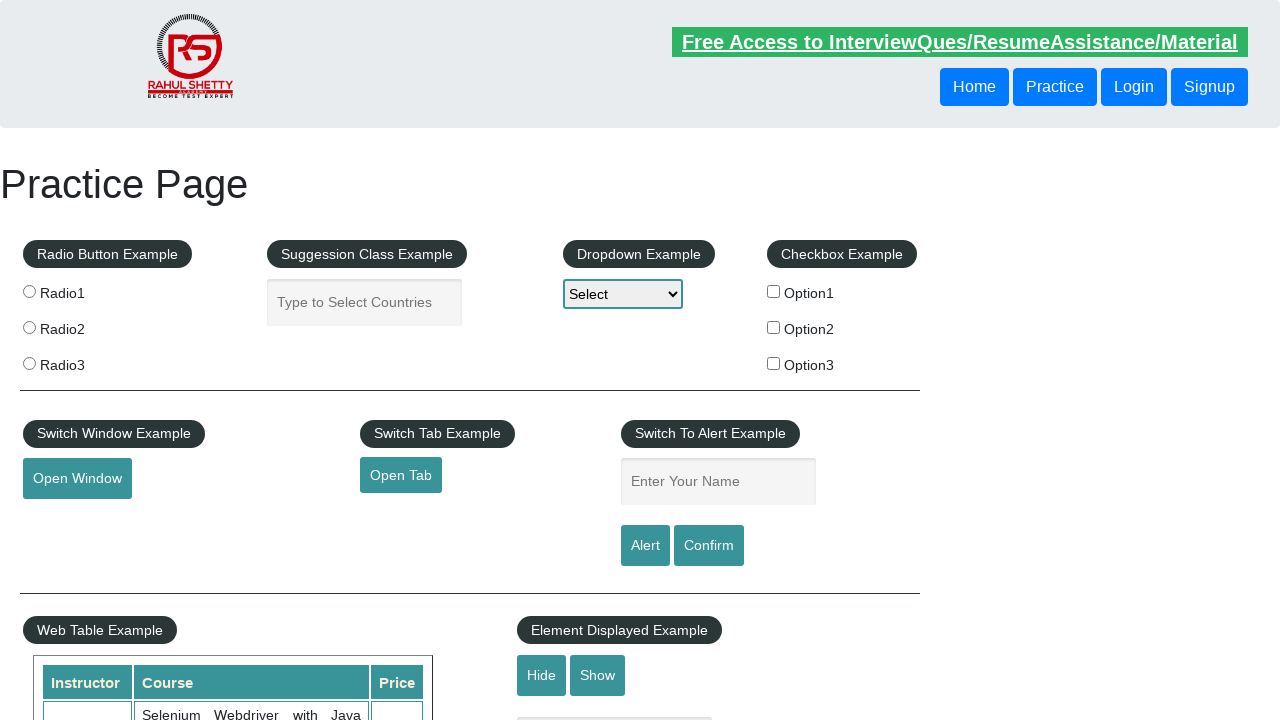

Filled name field with 'Alex' on #name
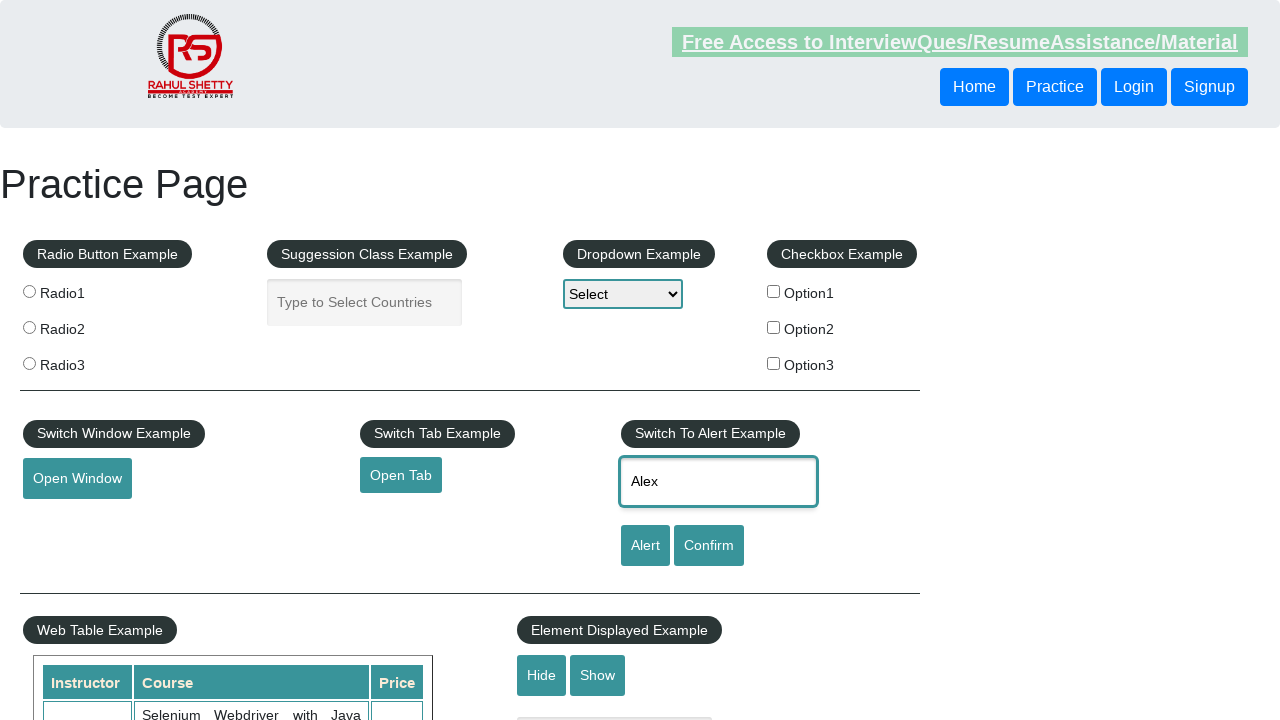

Clicked alert button to trigger alert at (645, 546) on #alertbtn
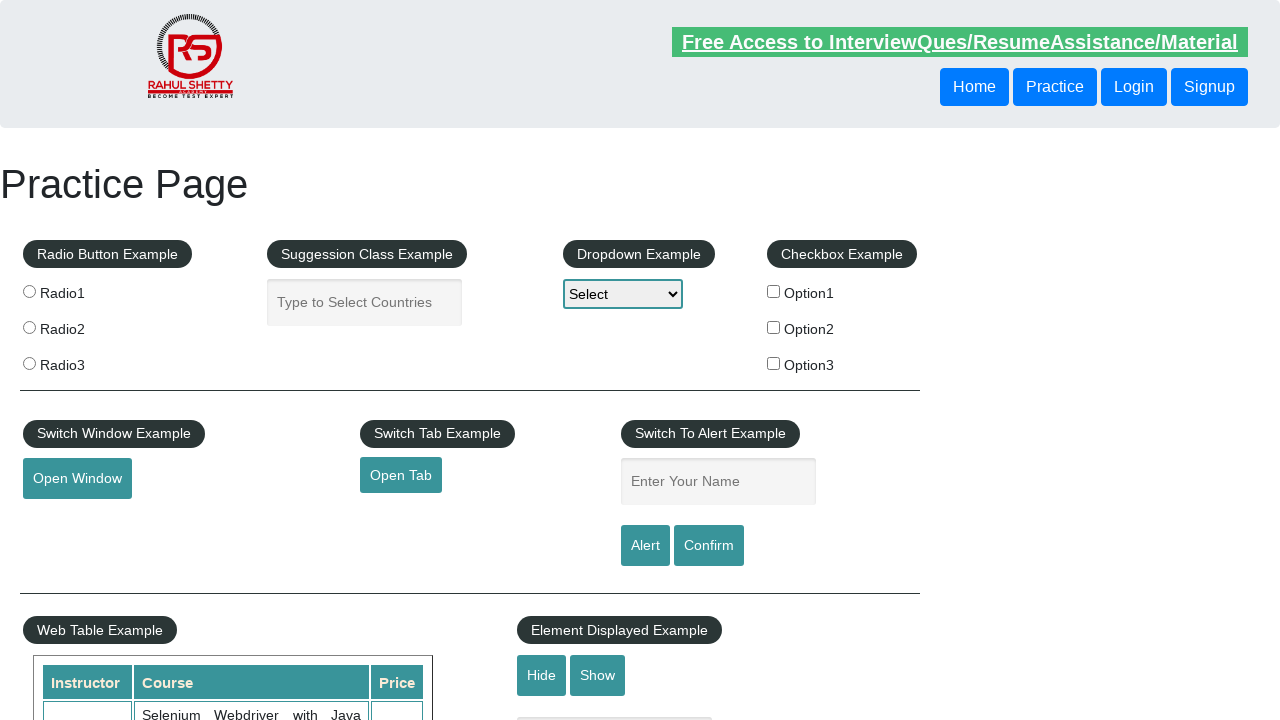

Set up dialog handler to accept alerts
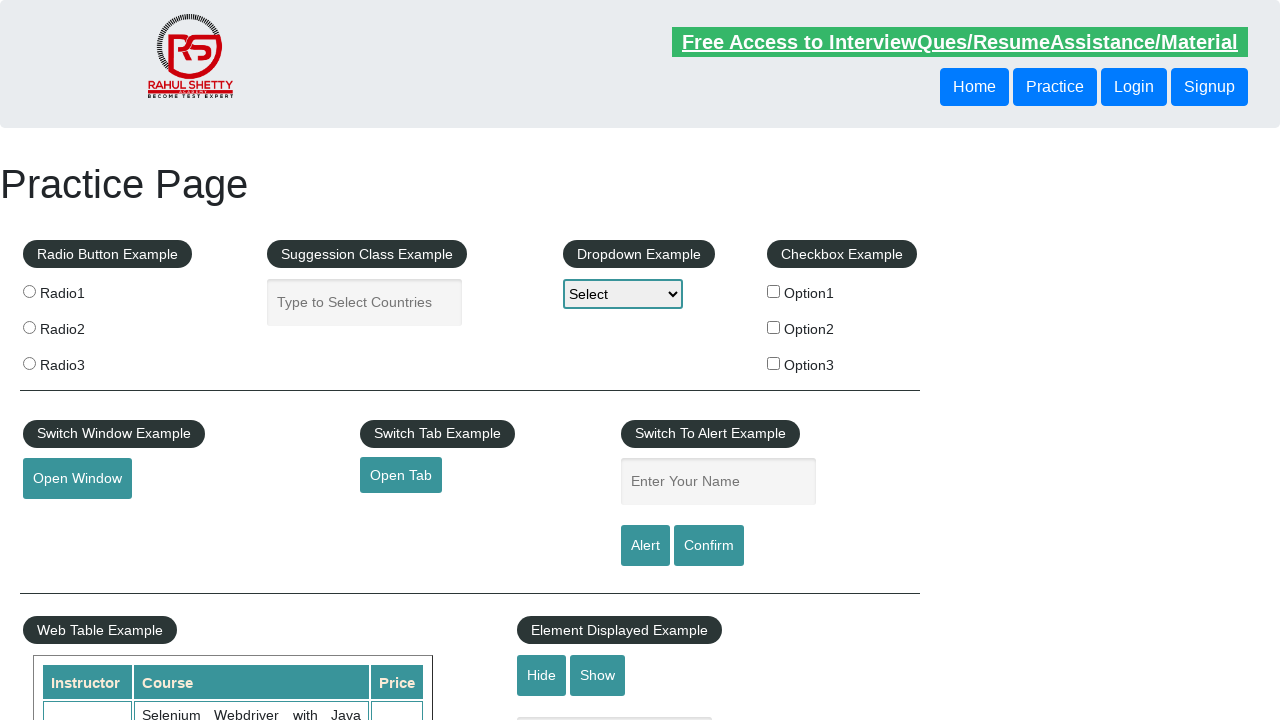

Verified that 'Alex' is included in alert message
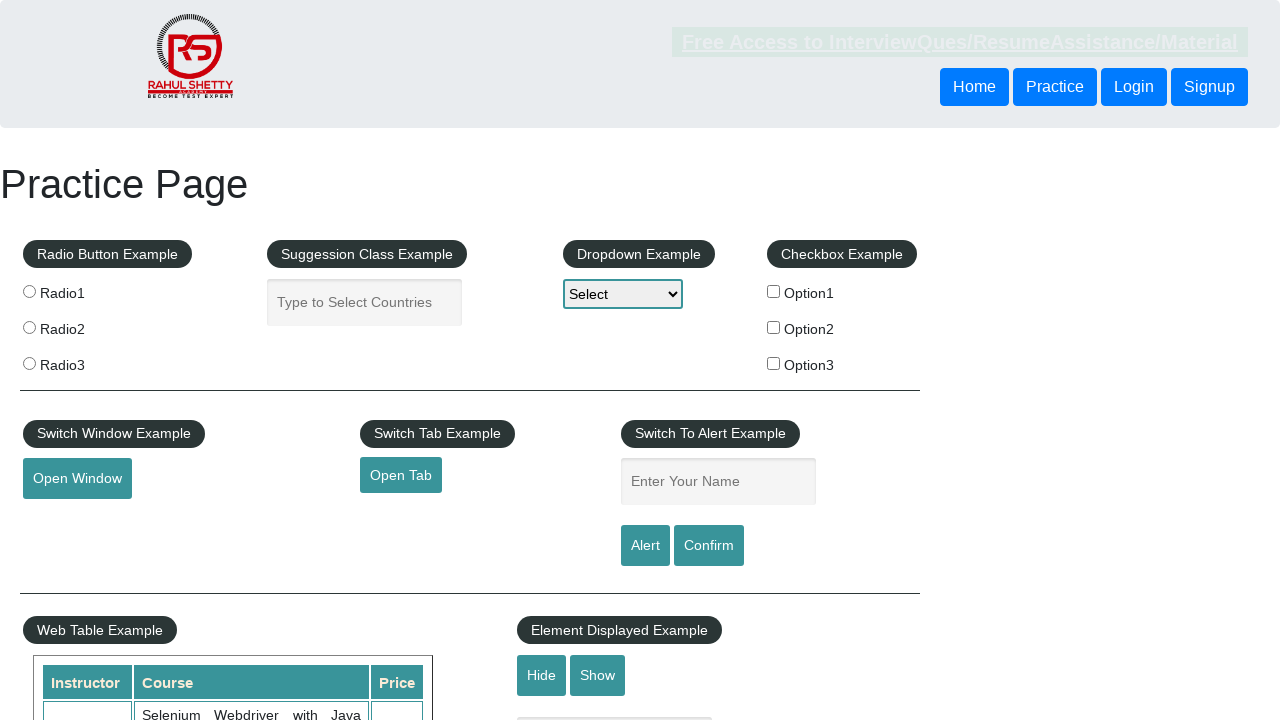

Filled name field with 'Alex' again on #name
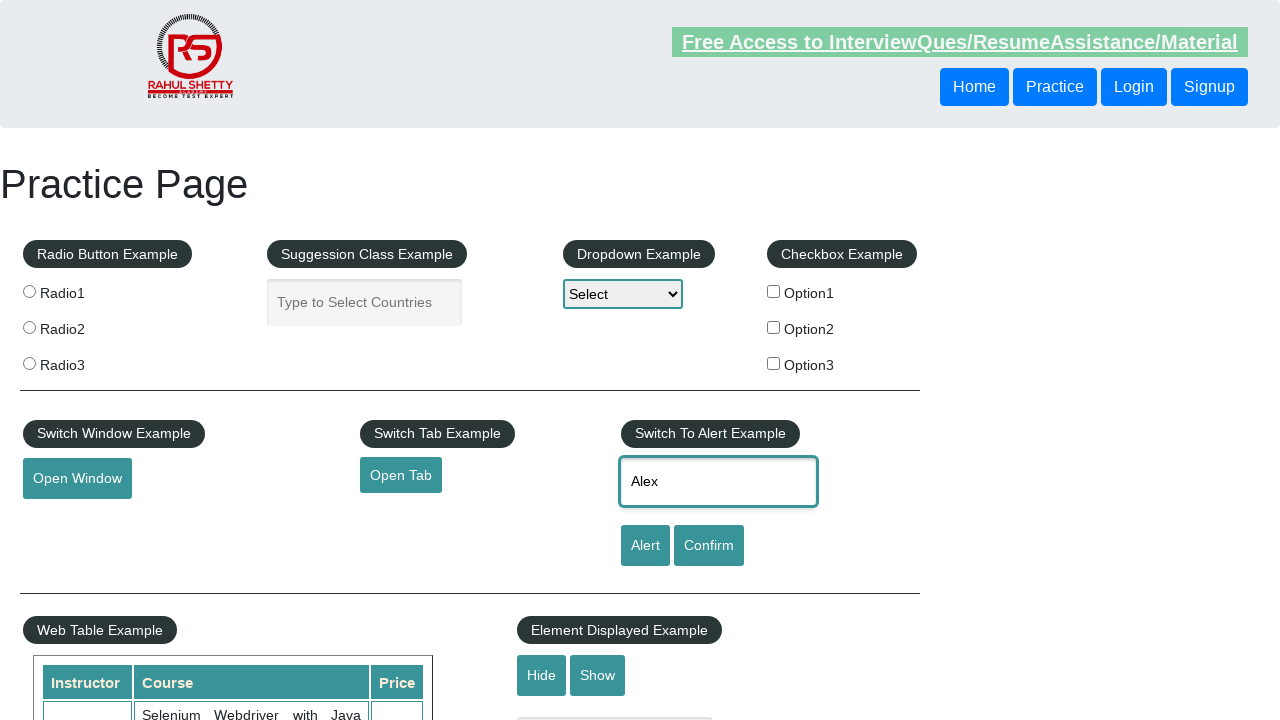

Clicked alert button again to trigger alert at (645, 546) on #alertbtn
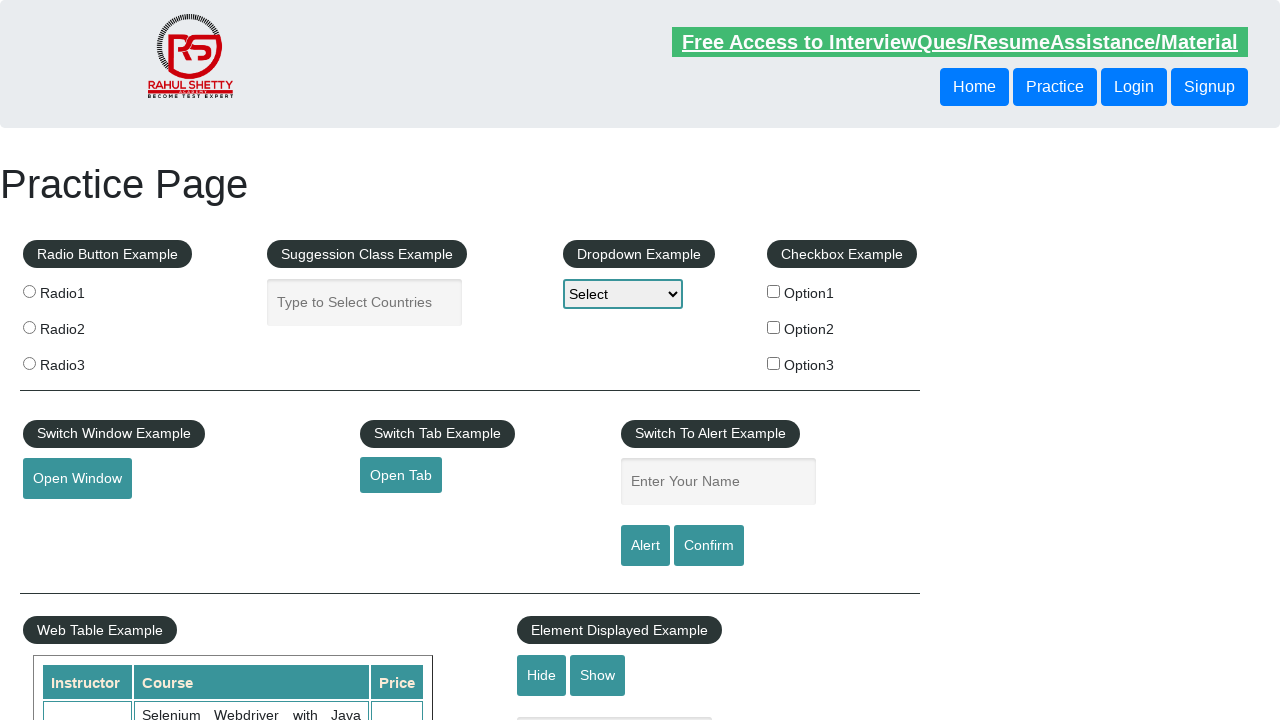

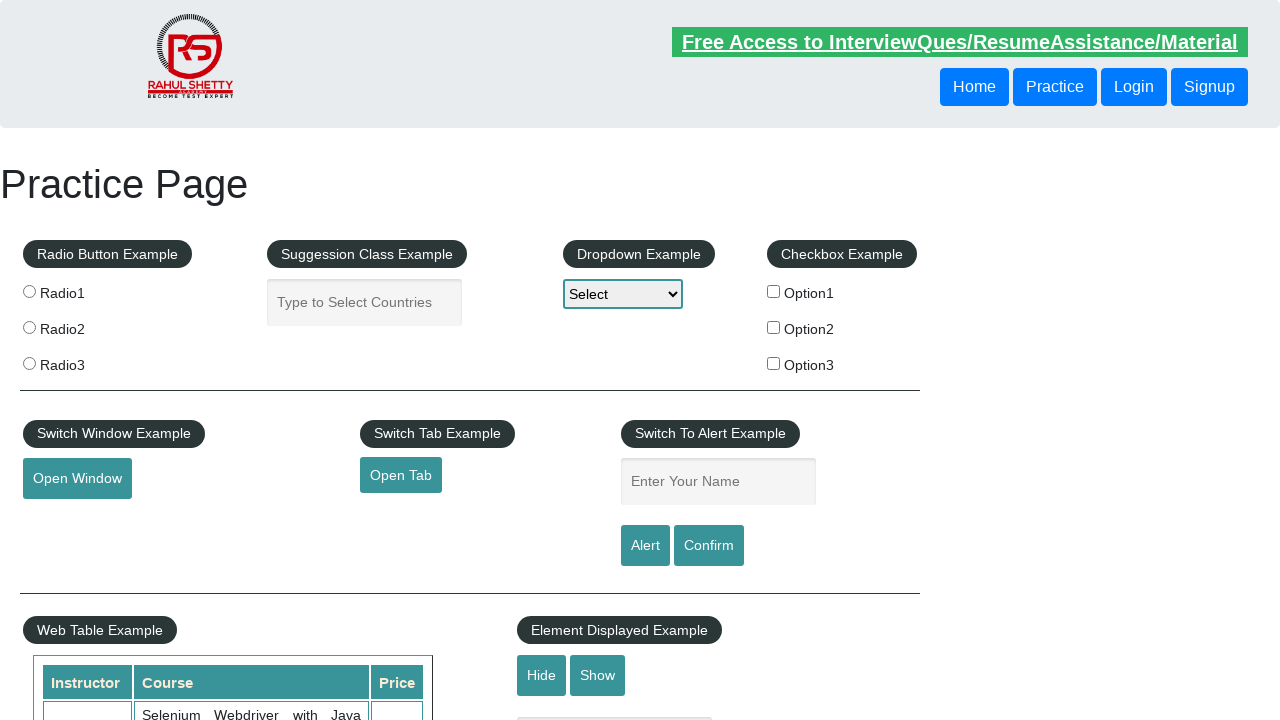